Tests DOM modification through page.evaluate by changing the innerHTML of an element and verifying the new content

Starting URL: https://osstep.github.io/evaluate

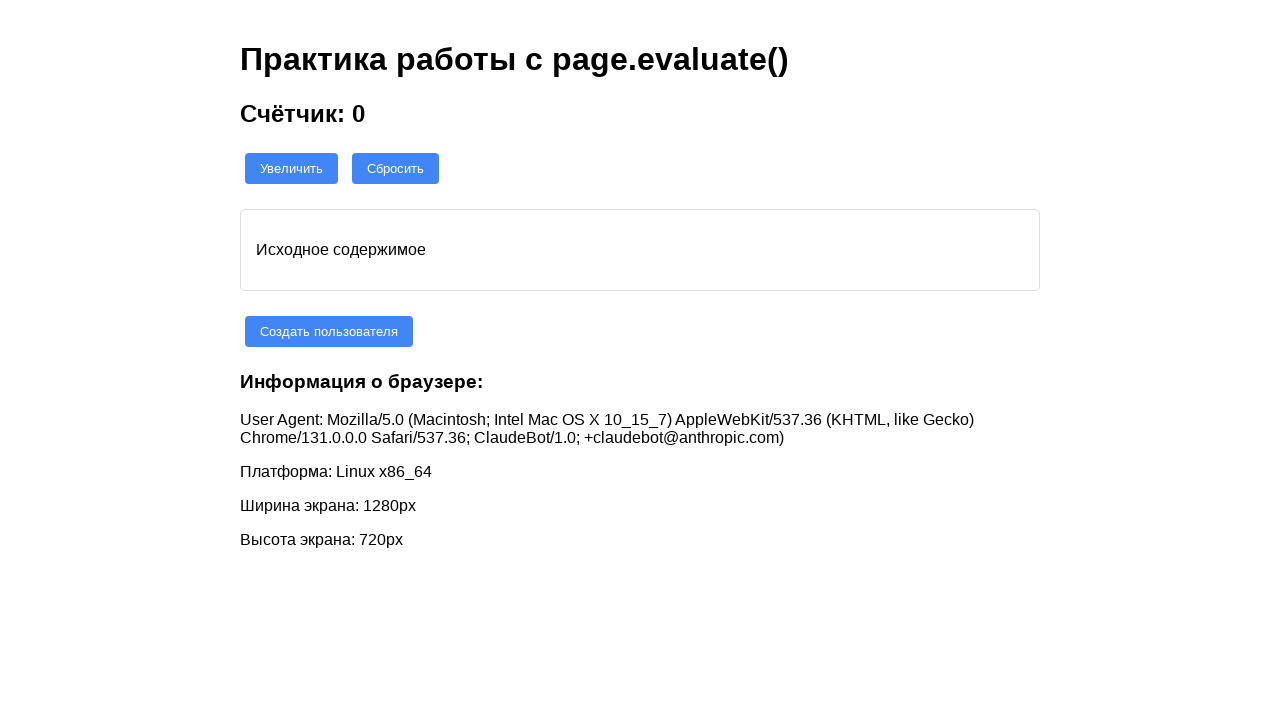

Retrieved initial content from #dynamic-content element
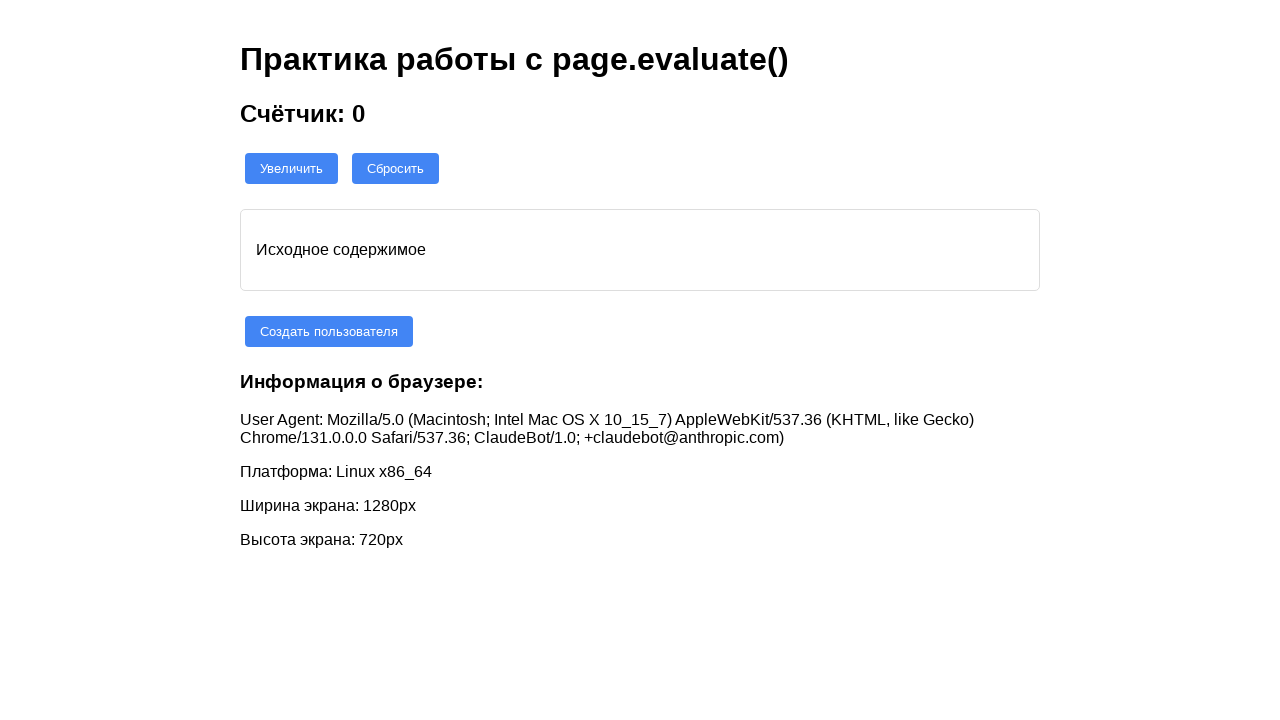

Verified that initial content contains 'Исходное содержимое'
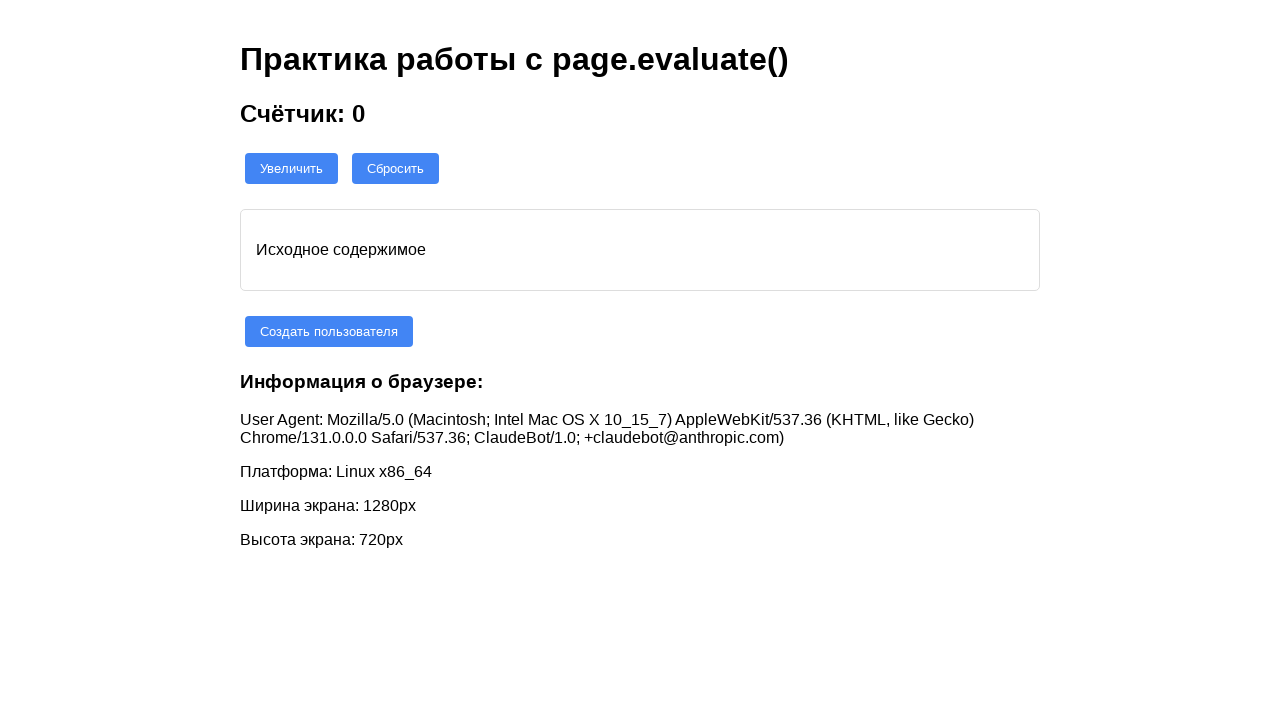

Modified DOM via evaluate() - changed innerHTML of #dynamic-content to new heading and paragraph
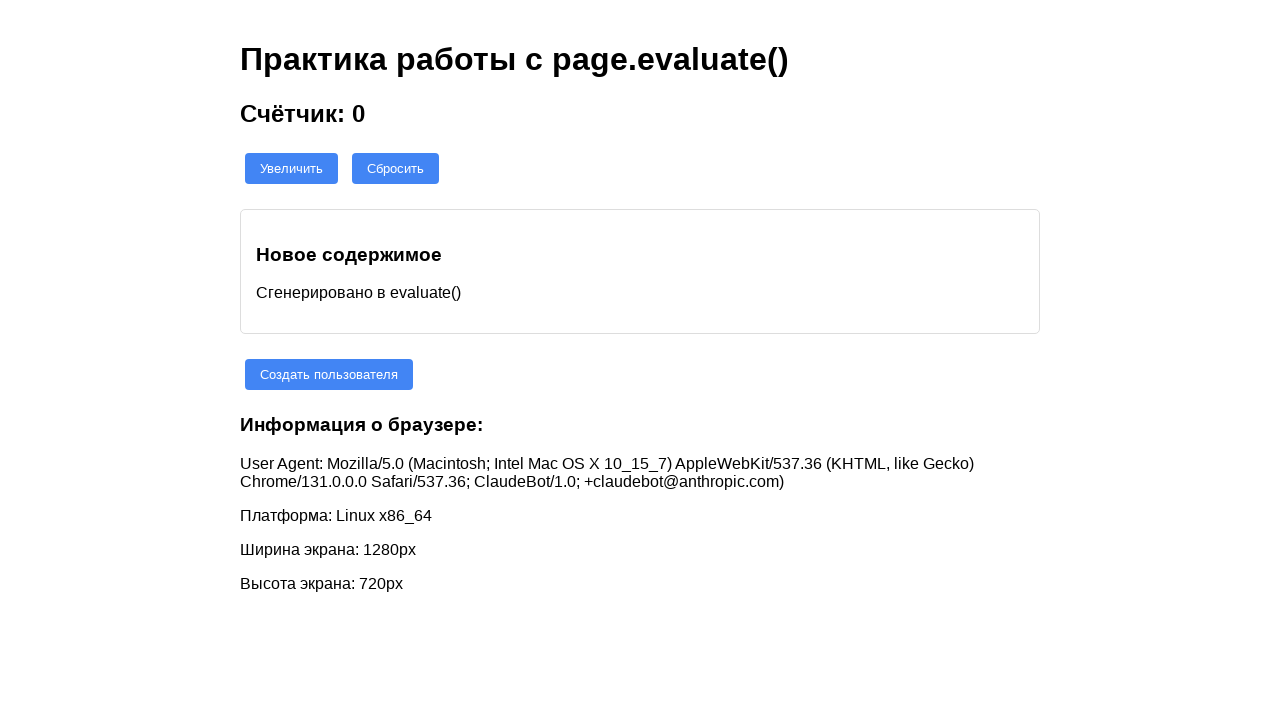

Waited for new heading element (#dynamic-content h3) to appear
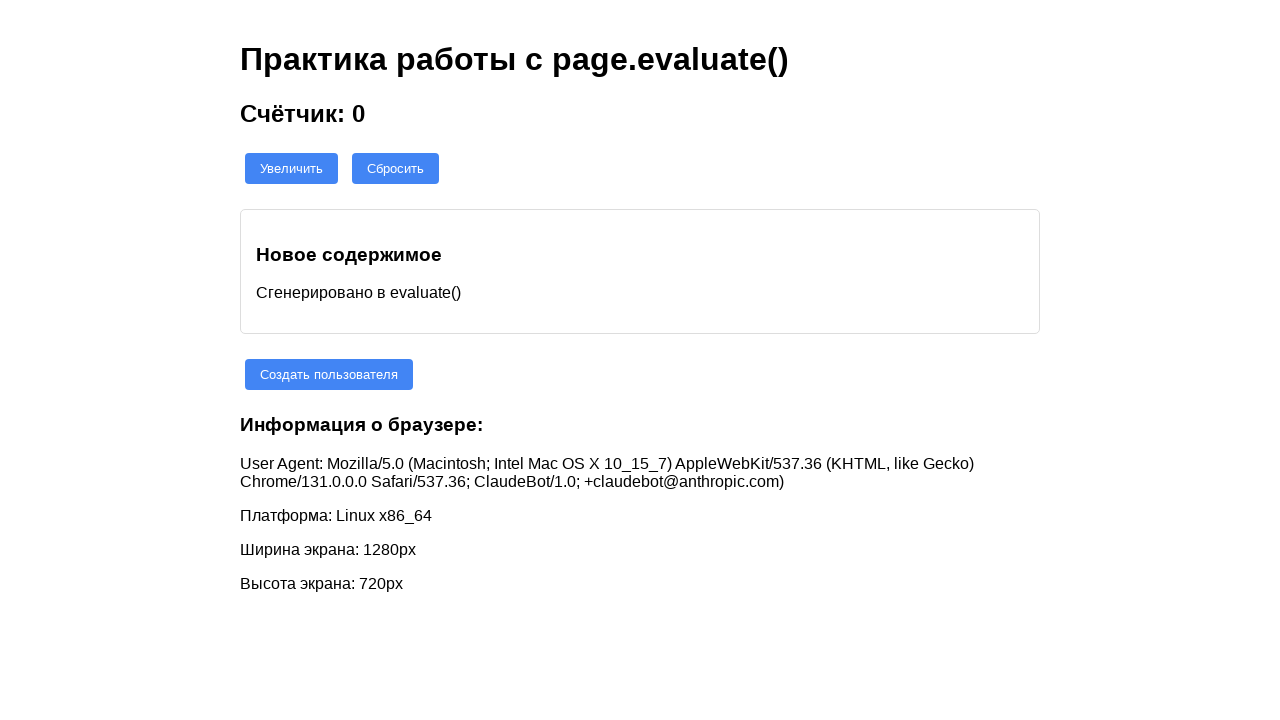

Retrieved text from new heading element
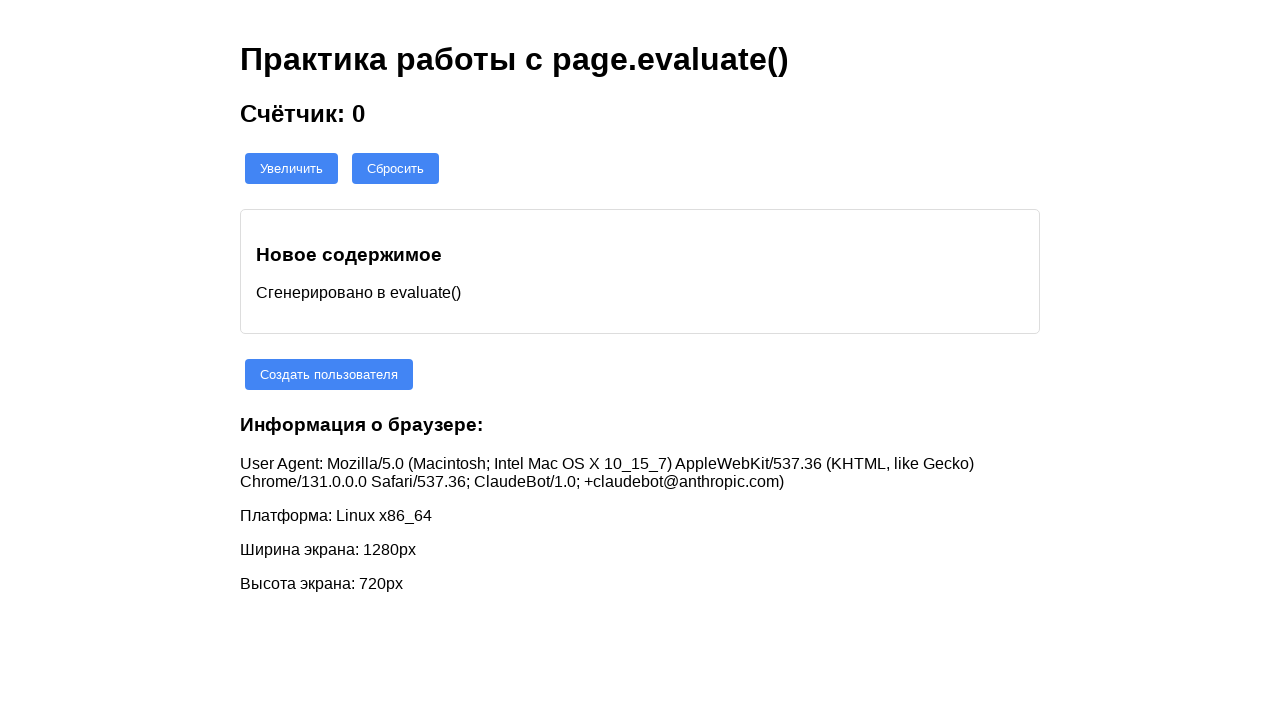

Verified that new heading contains correct text 'Новое содержимое'
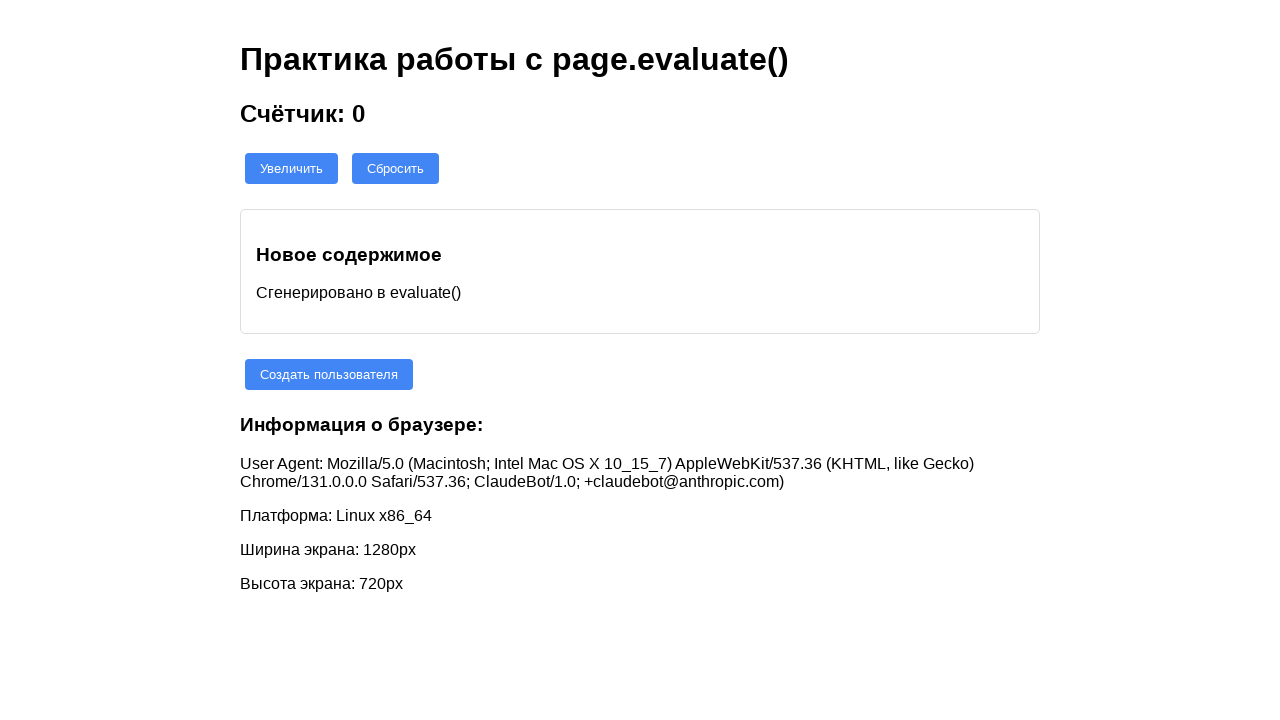

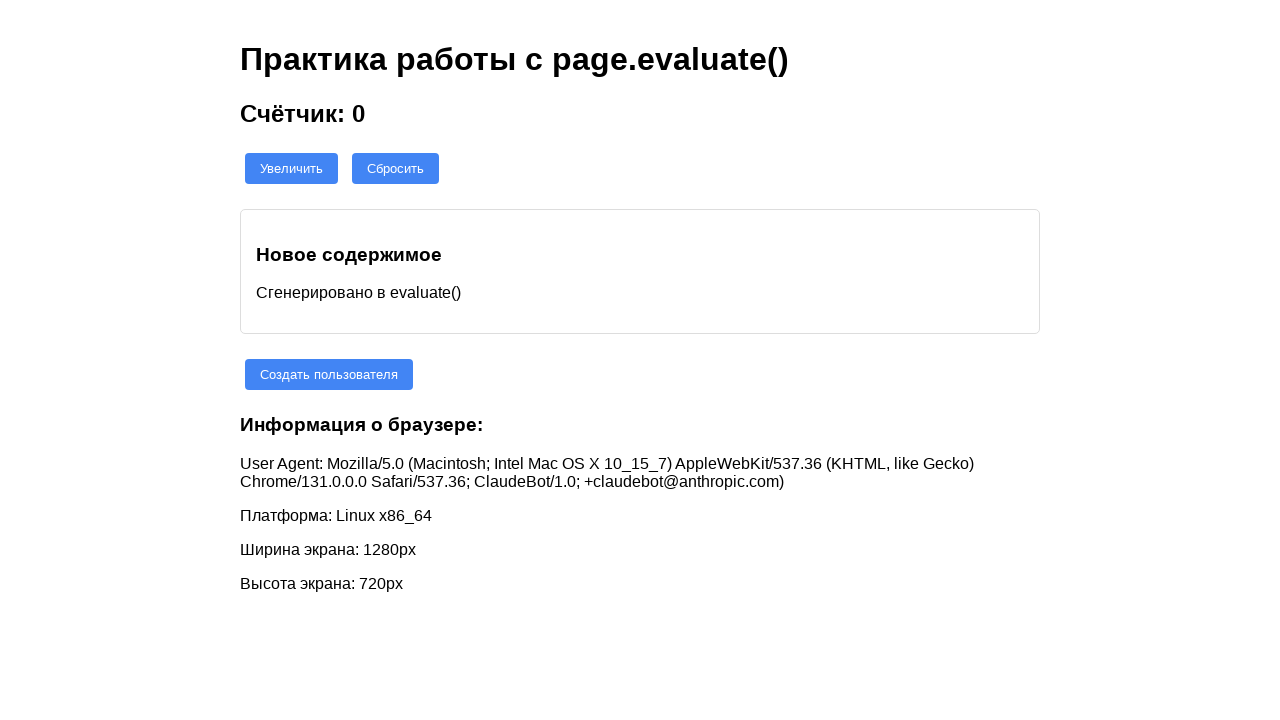